Tests keyboard actions by entering text in a textarea, selecting all (Ctrl+A), copying (Ctrl+C), tabbing to the next field, and pasting (Ctrl+V) to duplicate the text.

Starting URL: https://text-compare.com/

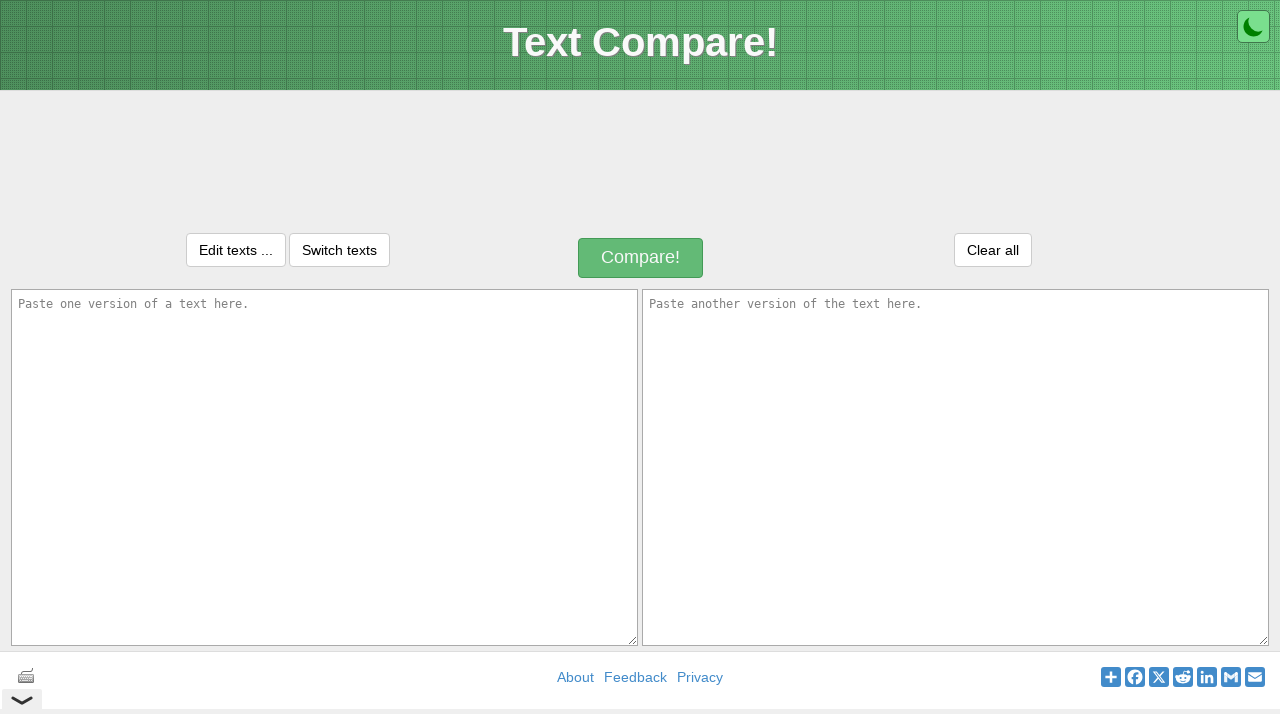

Filled first textarea with 'hdfjh' on textarea.inputText
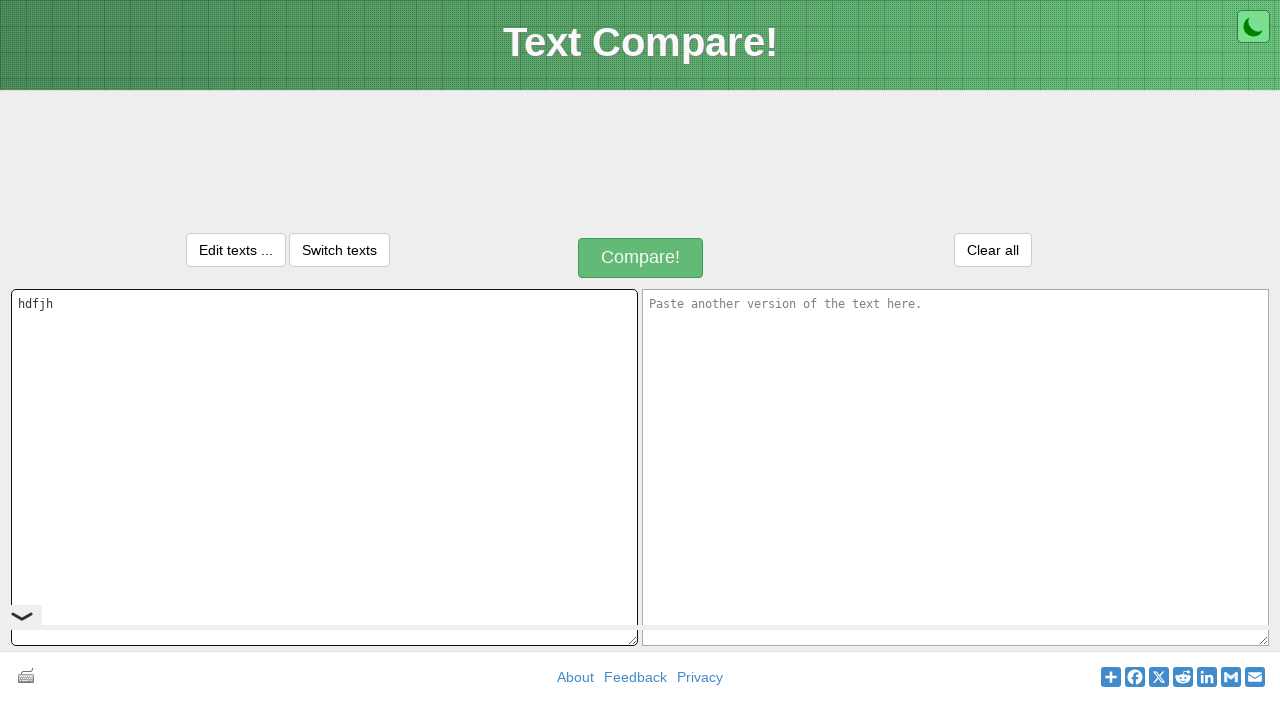

Clicked on textarea to ensure focus at (324, 467) on textarea.inputText
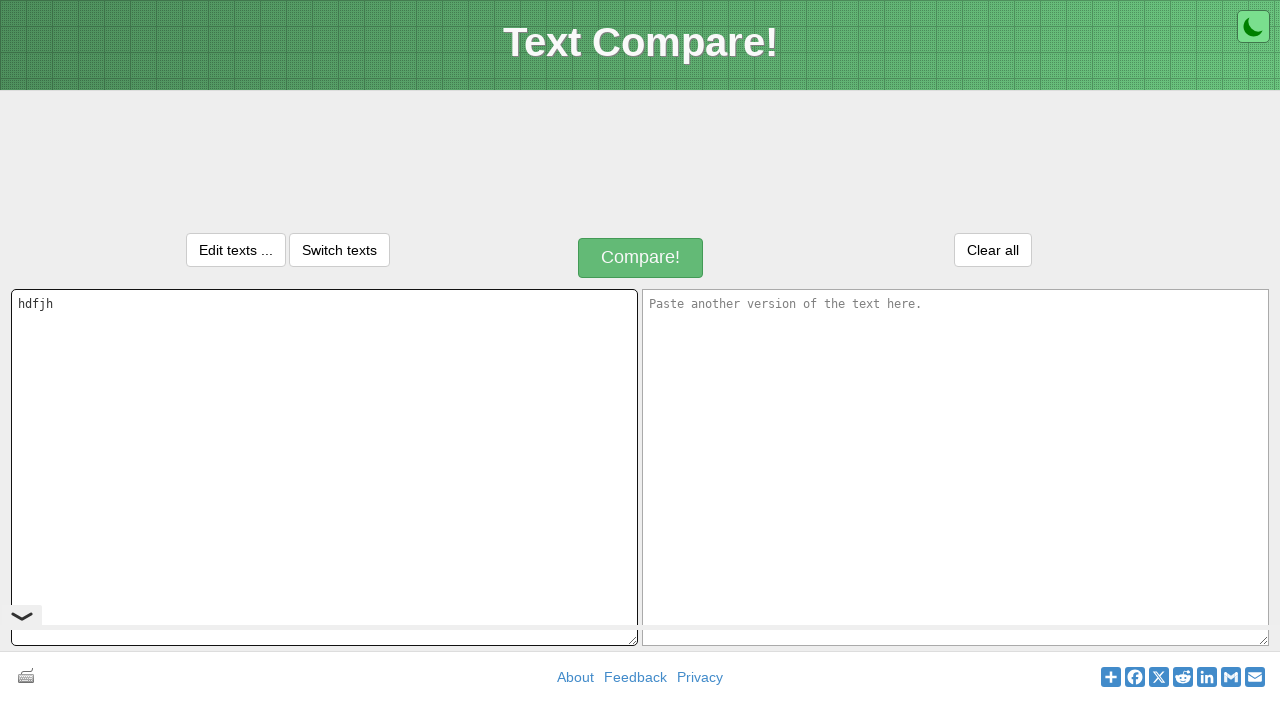

Selected all text with Ctrl+A
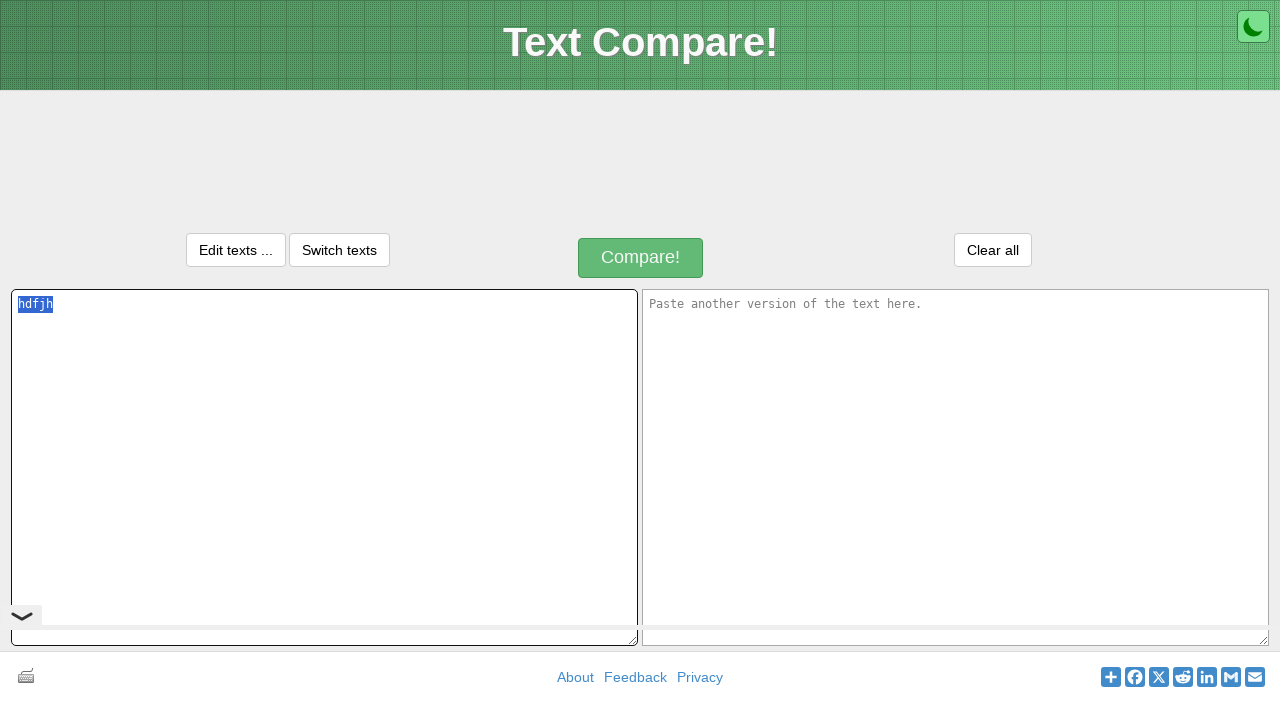

Copied selected text with Ctrl+C
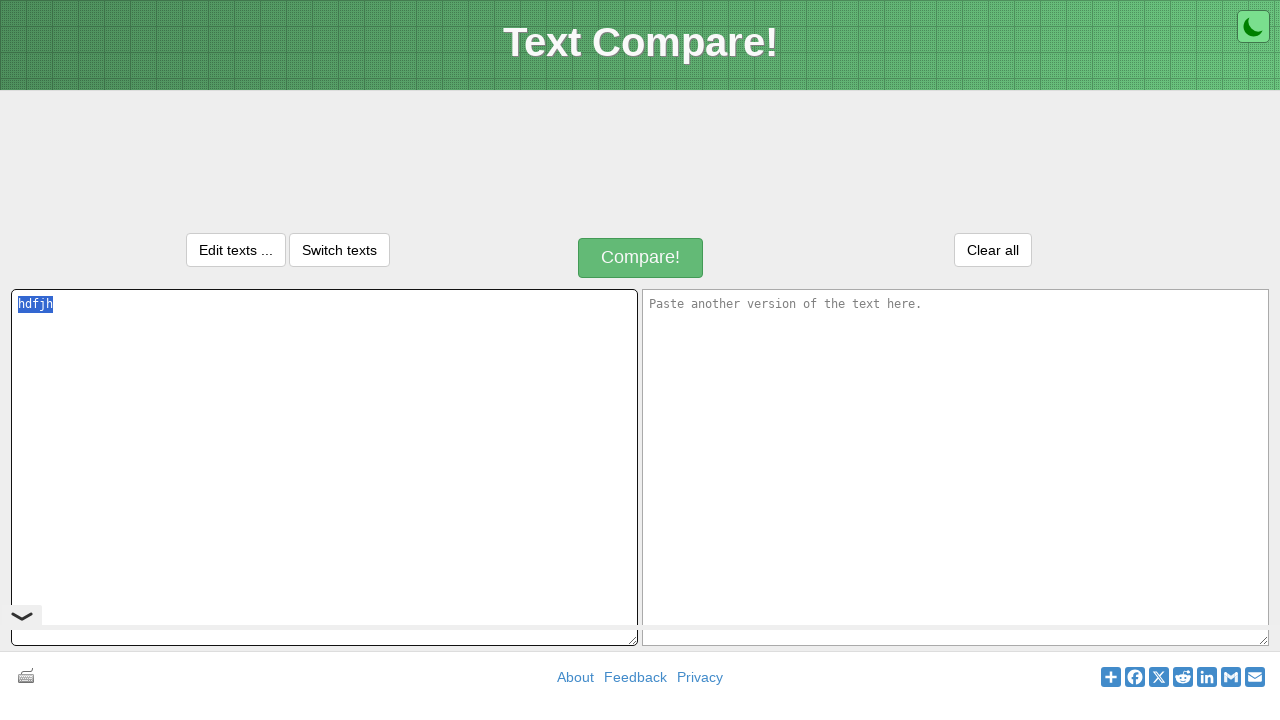

Tabbed to the next textarea field
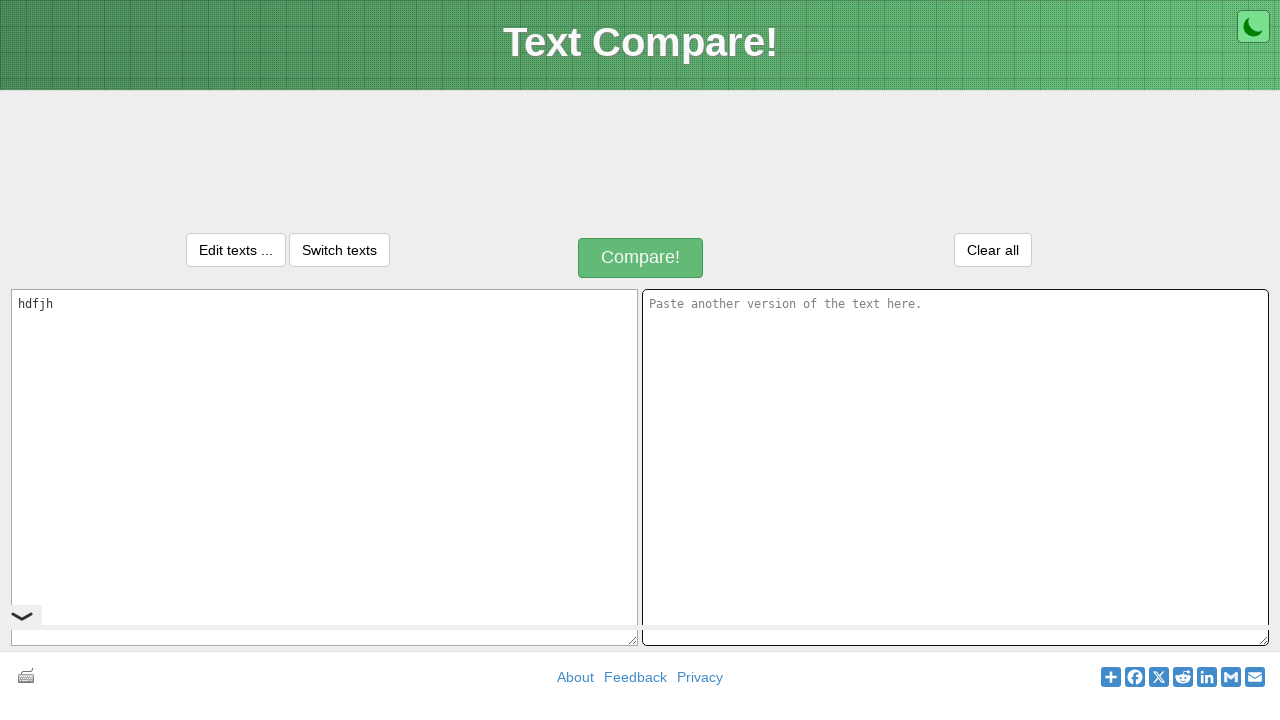

Pasted text with Ctrl+V to duplicate it in the second textarea
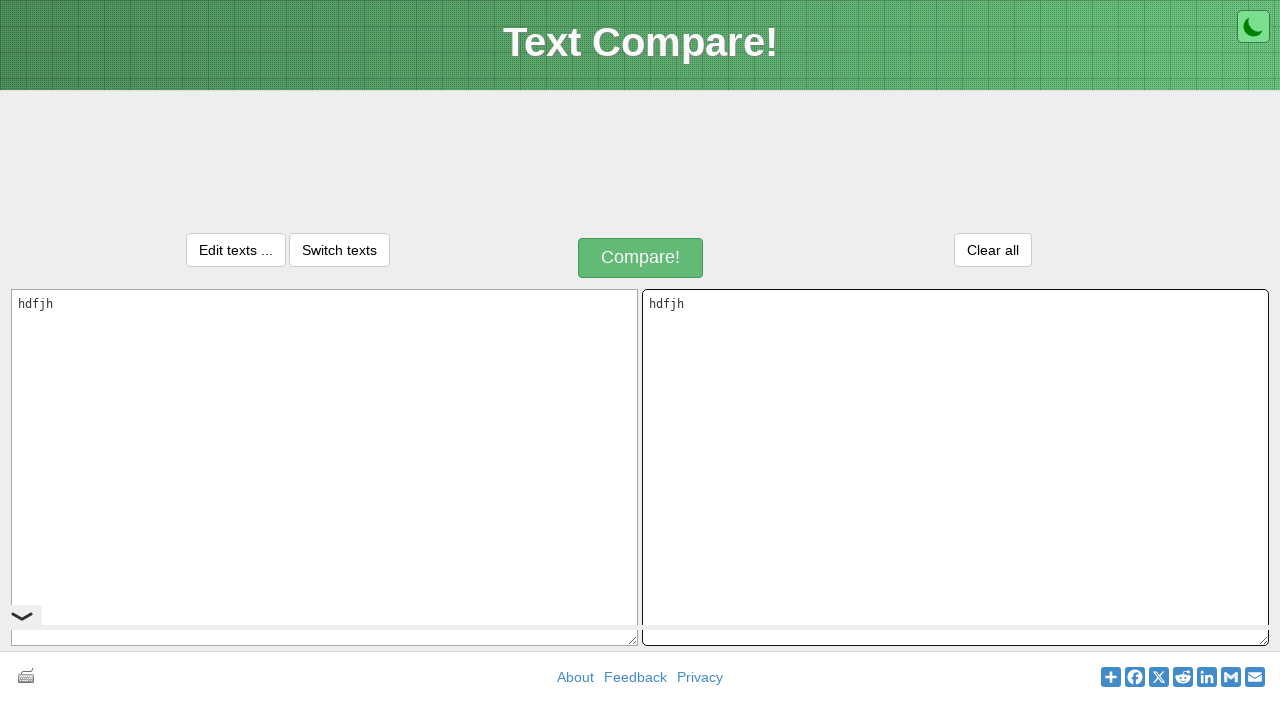

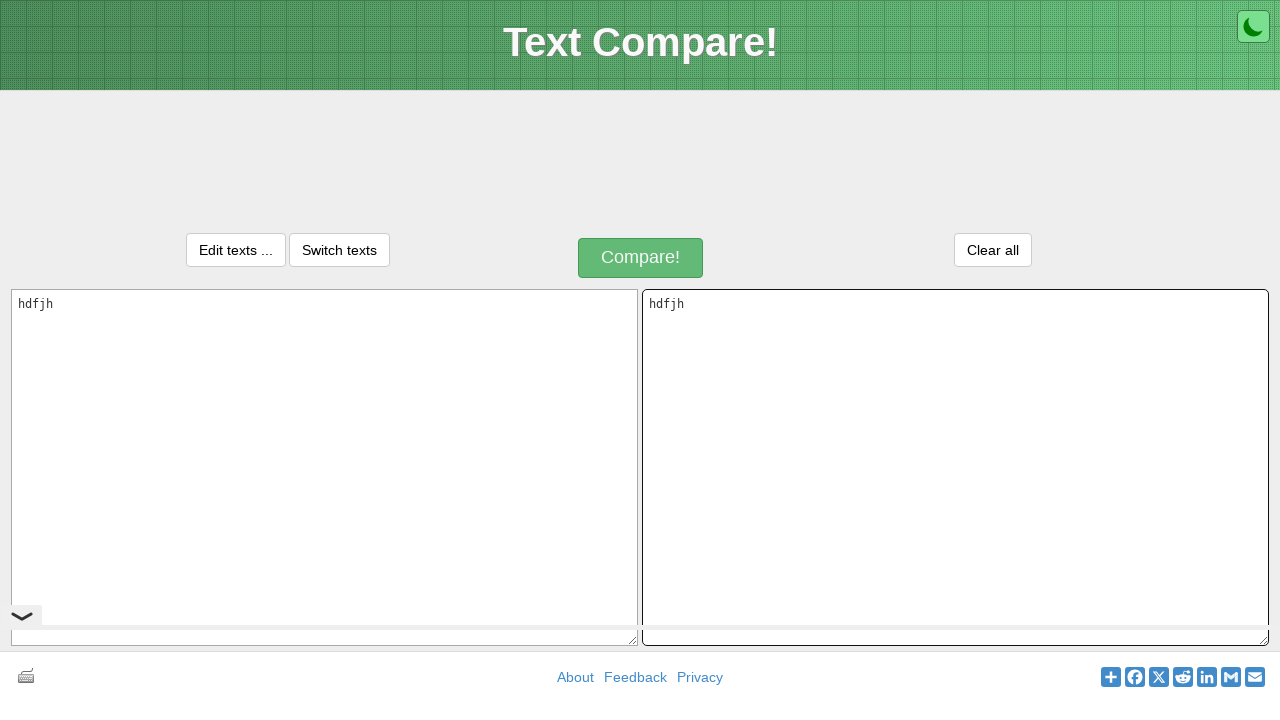